Tests that edits are cancelled when pressing Escape key

Starting URL: https://demo.playwright.dev/todomvc

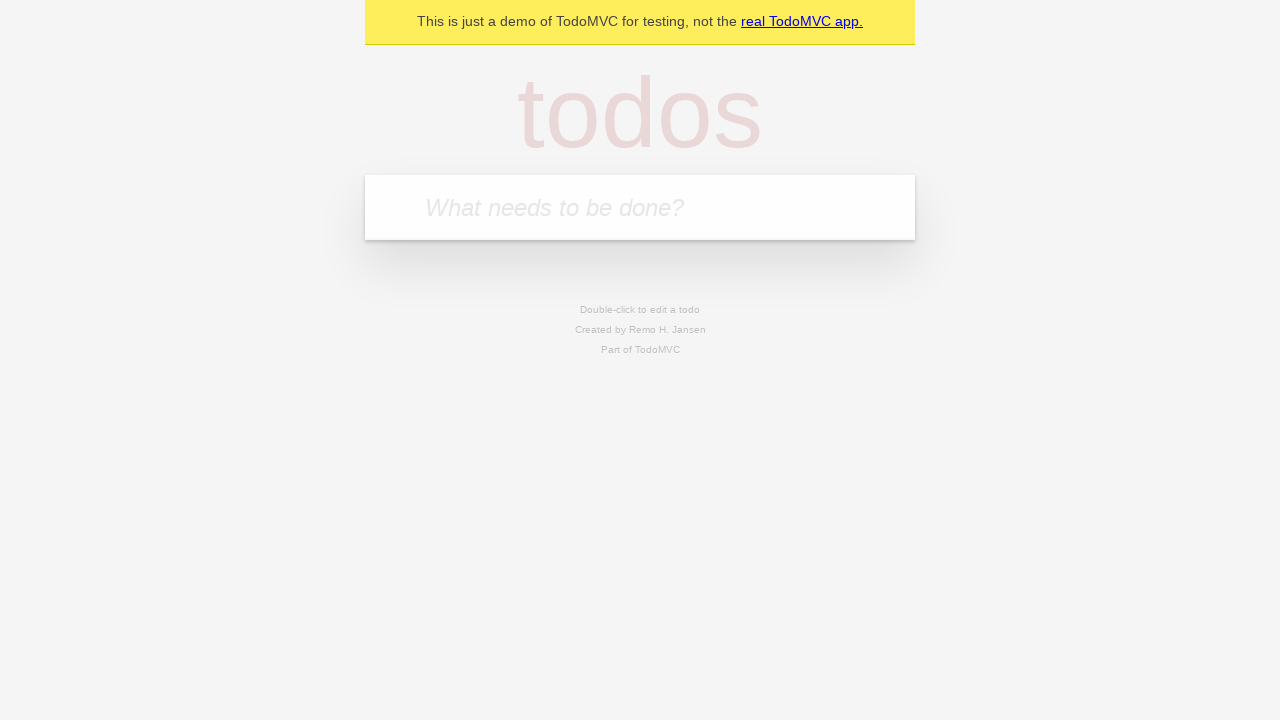

Filled first todo with 'buy some cheese' on internal:attr=[placeholder="What needs to be done?"i]
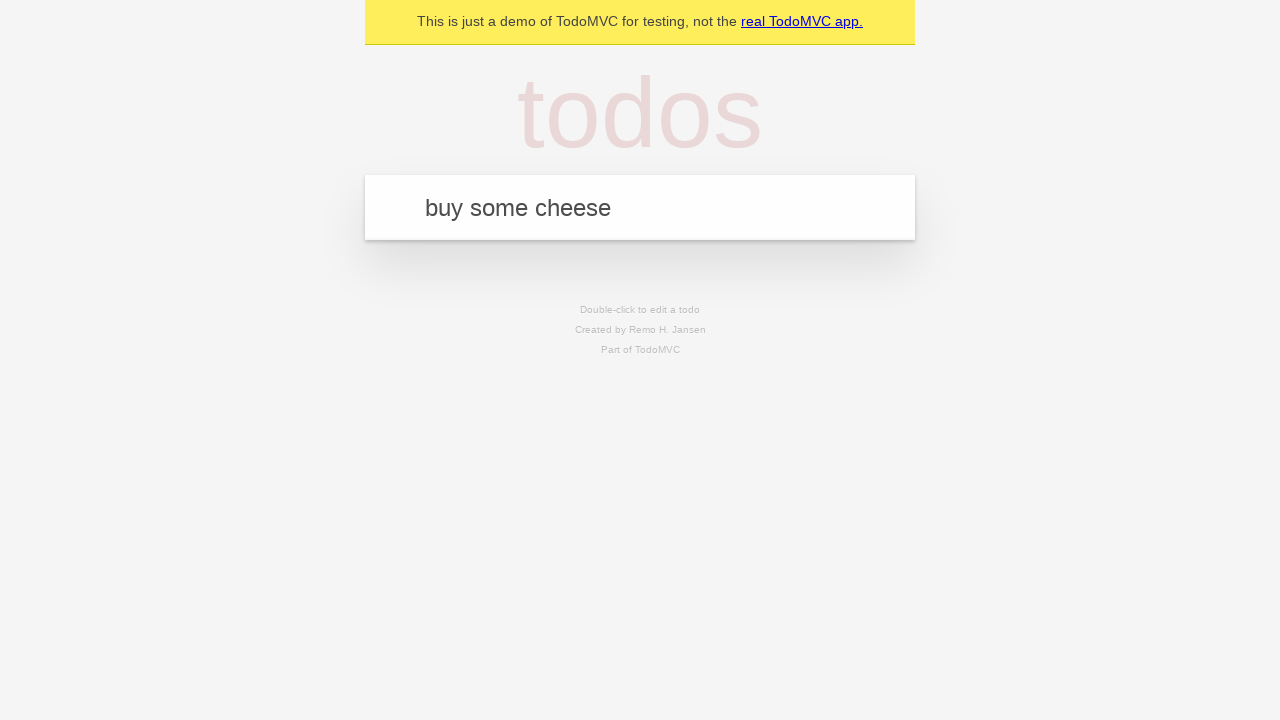

Pressed Enter to add first todo on internal:attr=[placeholder="What needs to be done?"i]
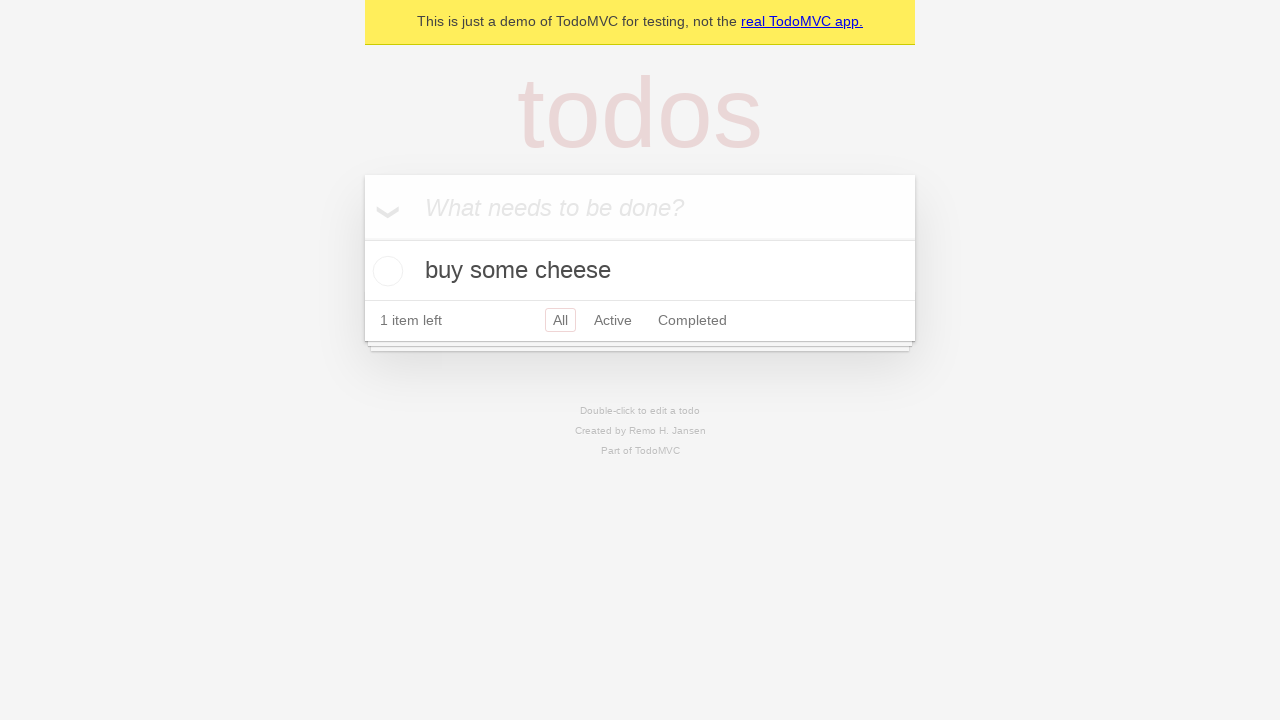

Filled second todo with 'feed the cat' on internal:attr=[placeholder="What needs to be done?"i]
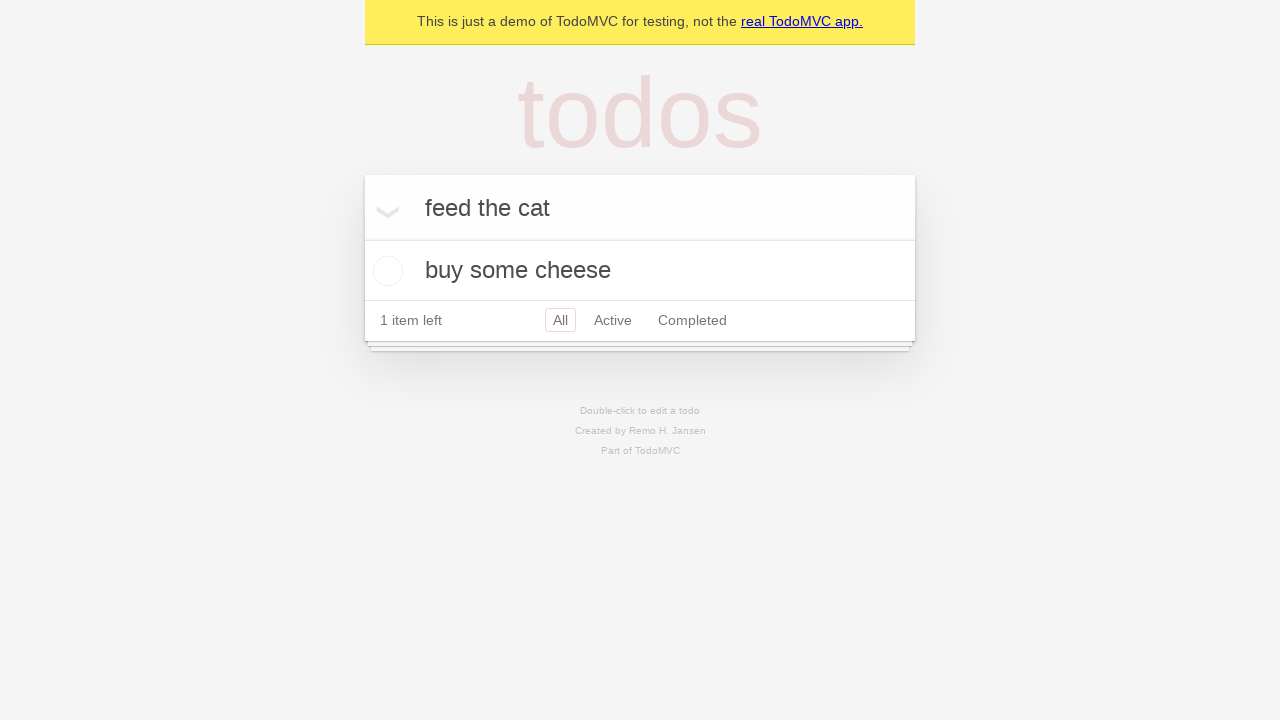

Pressed Enter to add second todo on internal:attr=[placeholder="What needs to be done?"i]
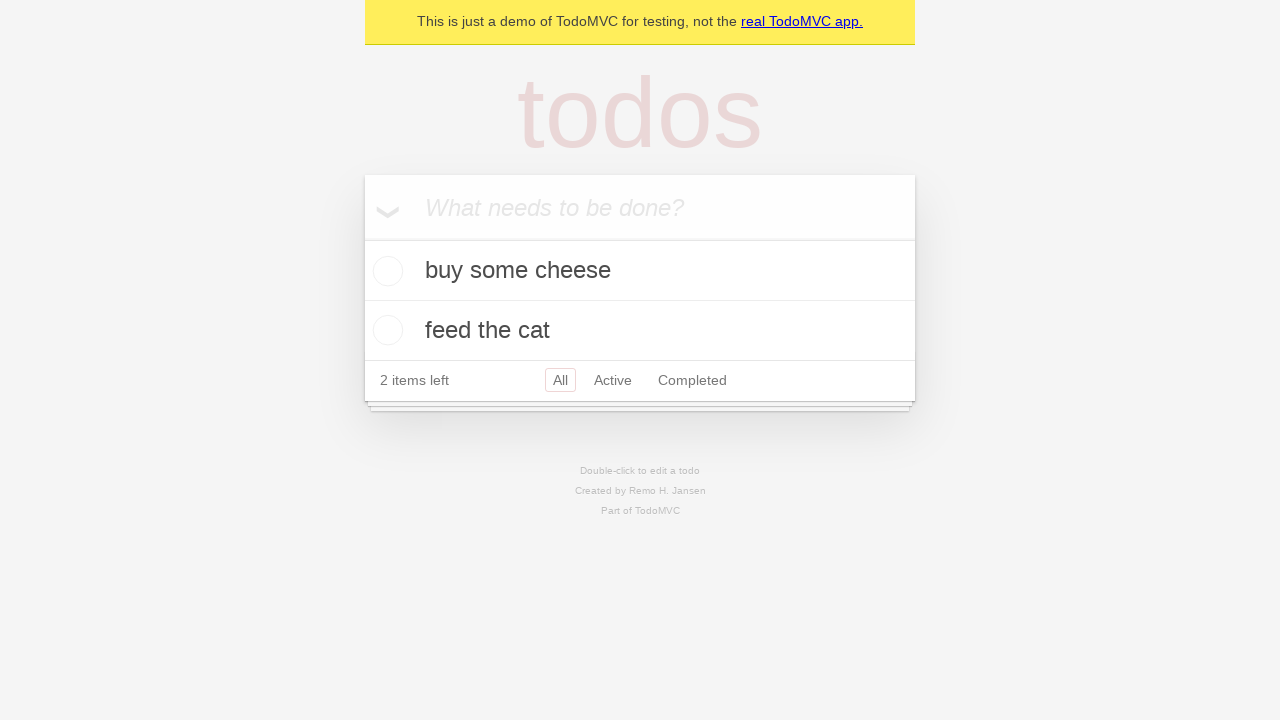

Filled third todo with 'book a doctors appointment' on internal:attr=[placeholder="What needs to be done?"i]
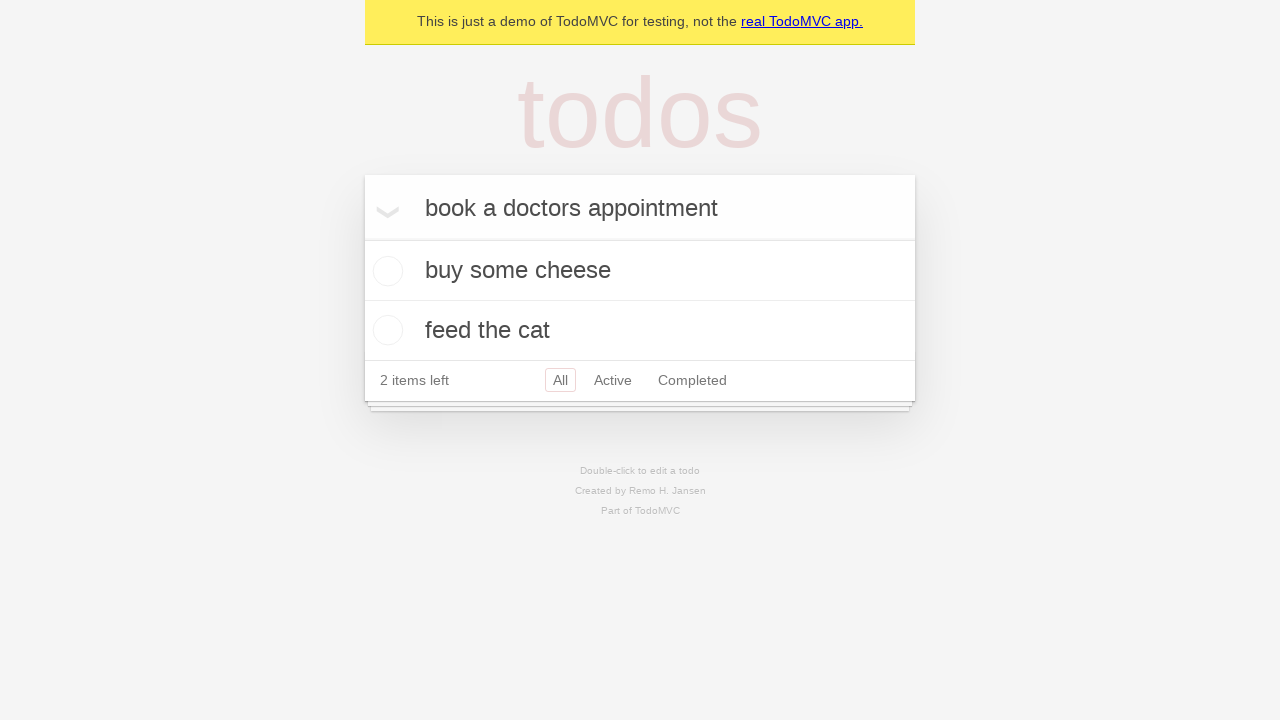

Pressed Enter to add third todo on internal:attr=[placeholder="What needs to be done?"i]
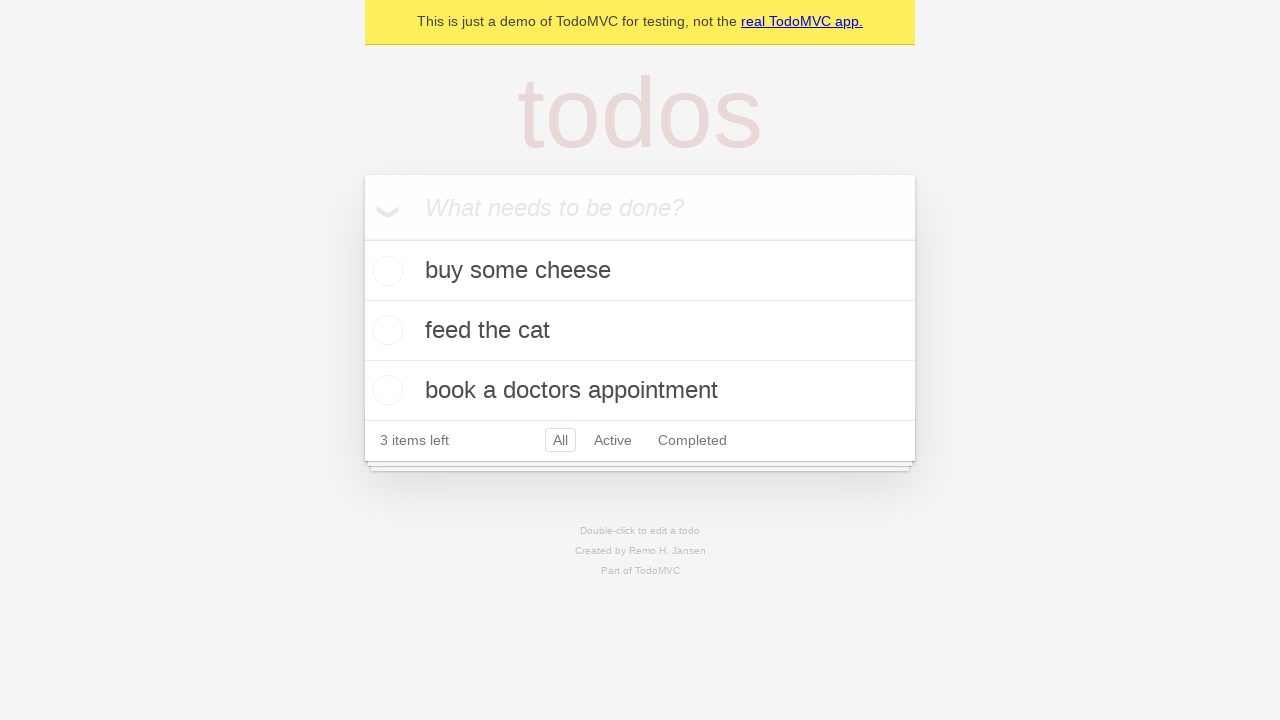

Double-clicked second todo item to enter edit mode at (640, 331) on internal:testid=[data-testid="todo-item"s] >> nth=1
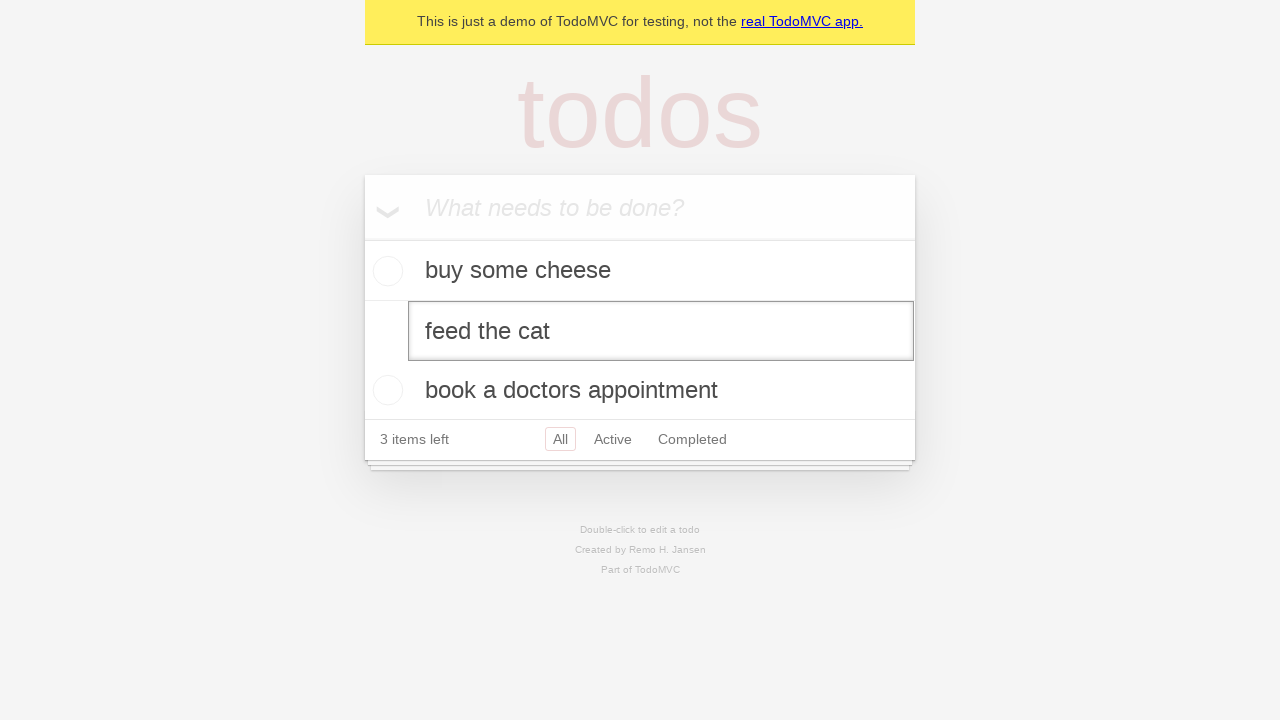

Filled edit field with 'buy some sausages' on internal:testid=[data-testid="todo-item"s] >> nth=1 >> internal:role=textbox[nam
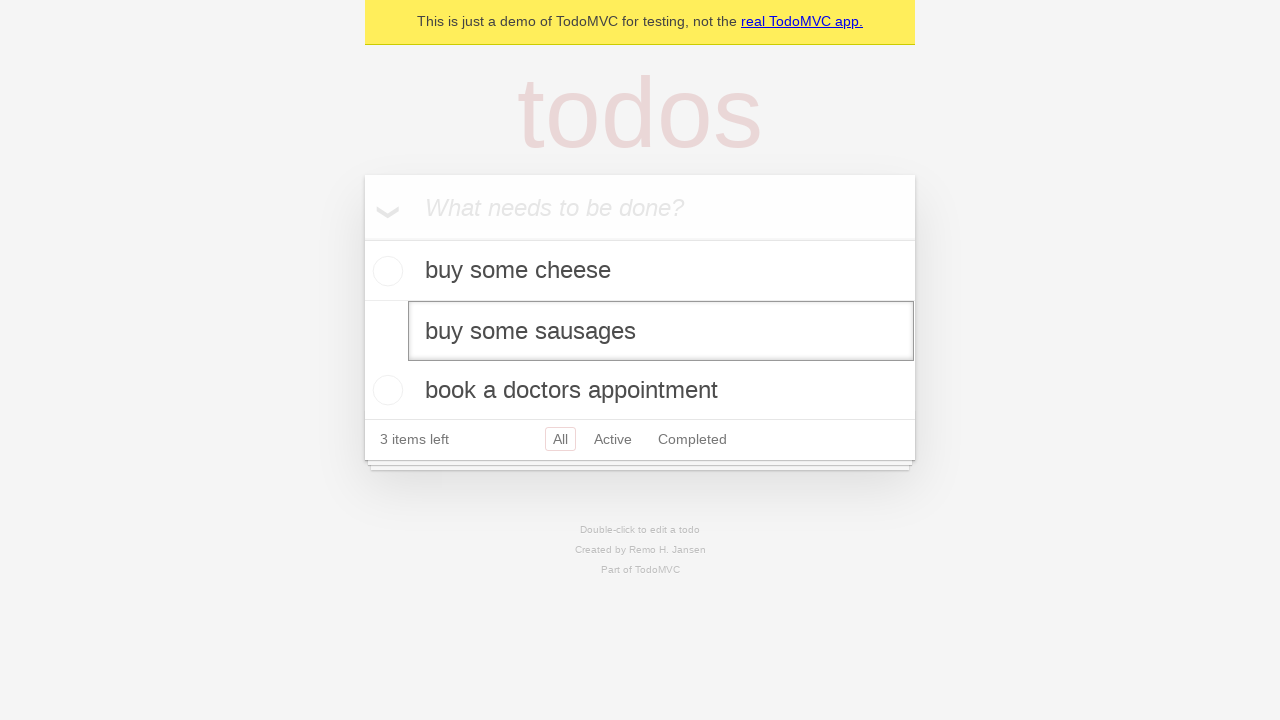

Pressed Escape to cancel edit and verify changes are discarded on internal:testid=[data-testid="todo-item"s] >> nth=1 >> internal:role=textbox[nam
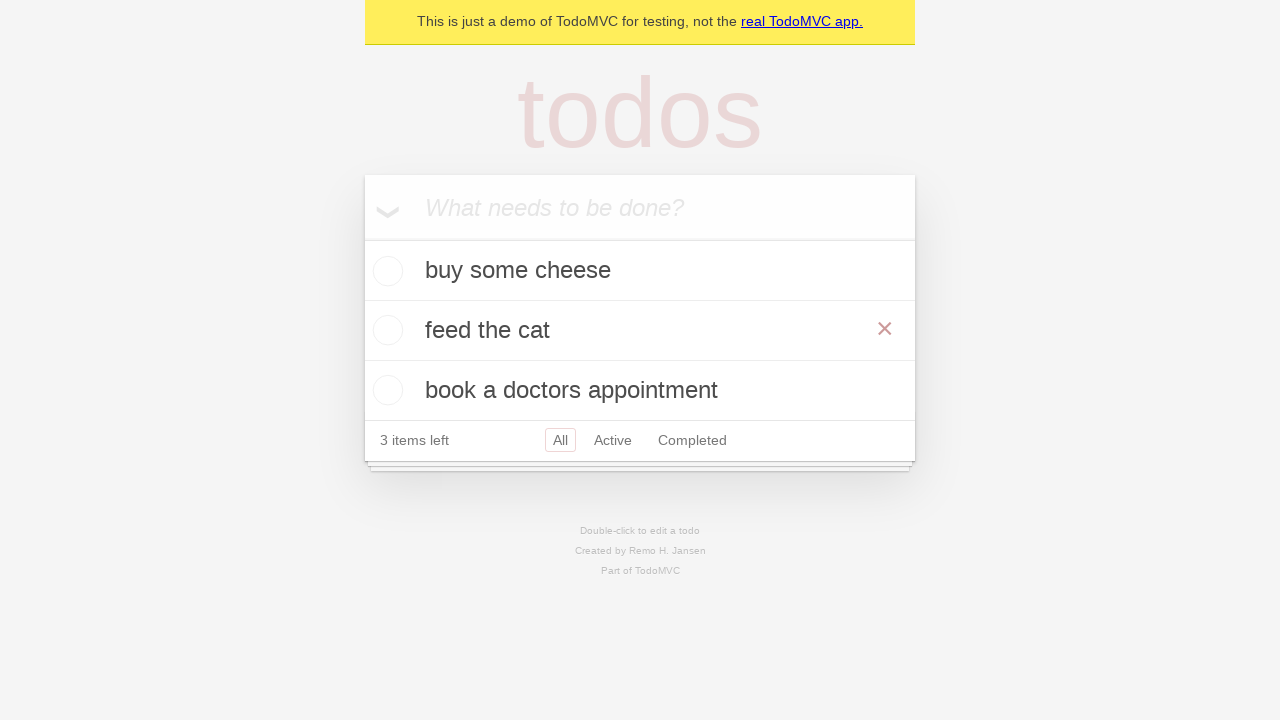

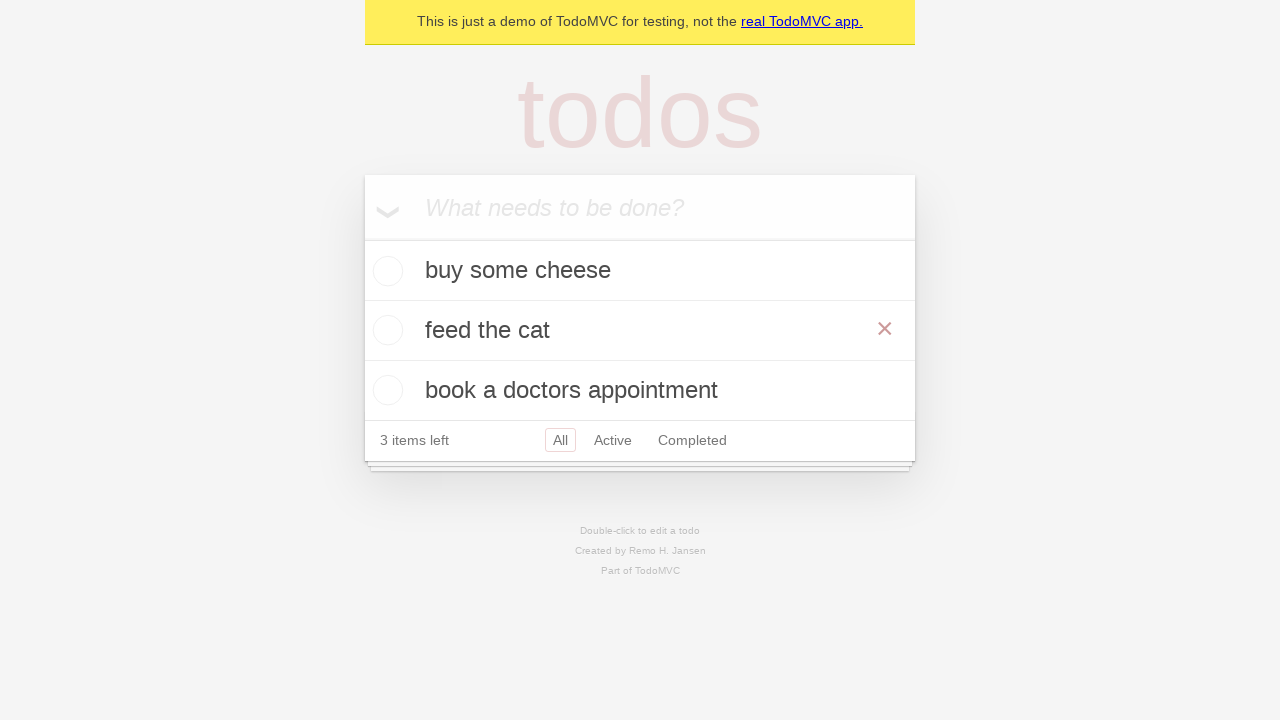